Tests a progress bar component by clicking the start button and waiting for the progress bar to reach 100% completion

Starting URL: https://demoqa.com/progress-bar

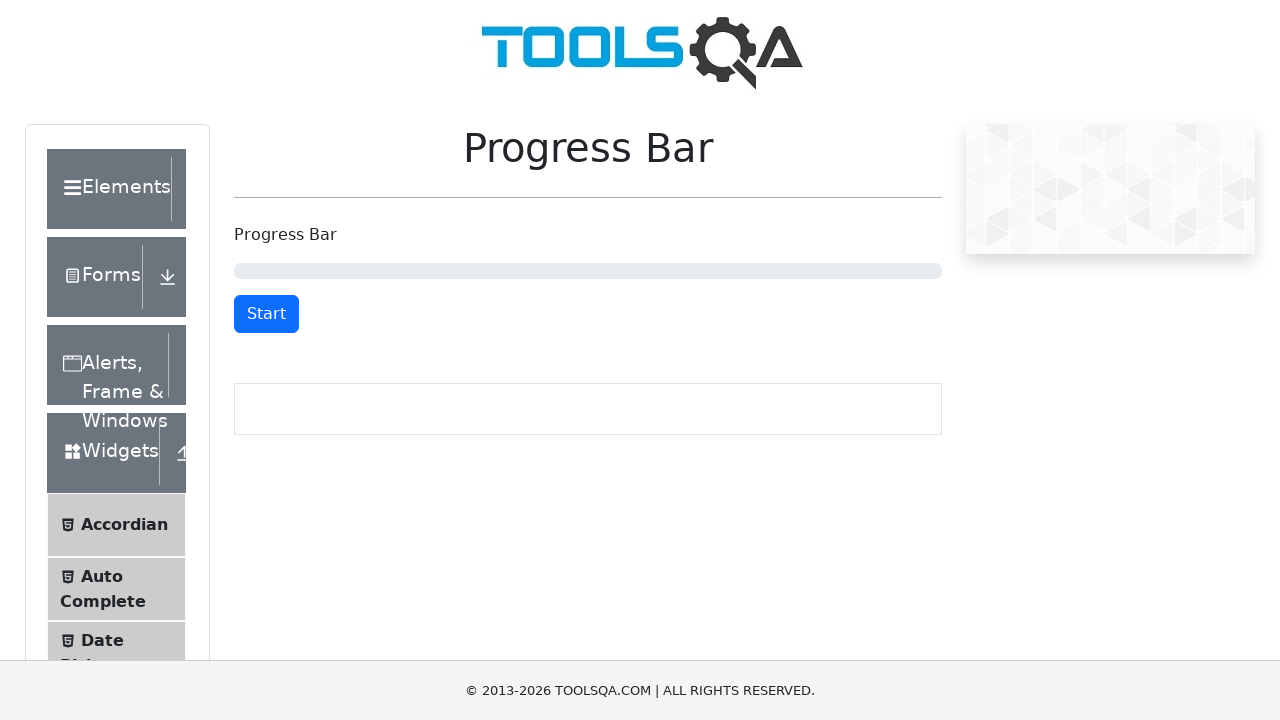

Clicked the start button to begin the progress bar at (266, 314) on #startStopButton
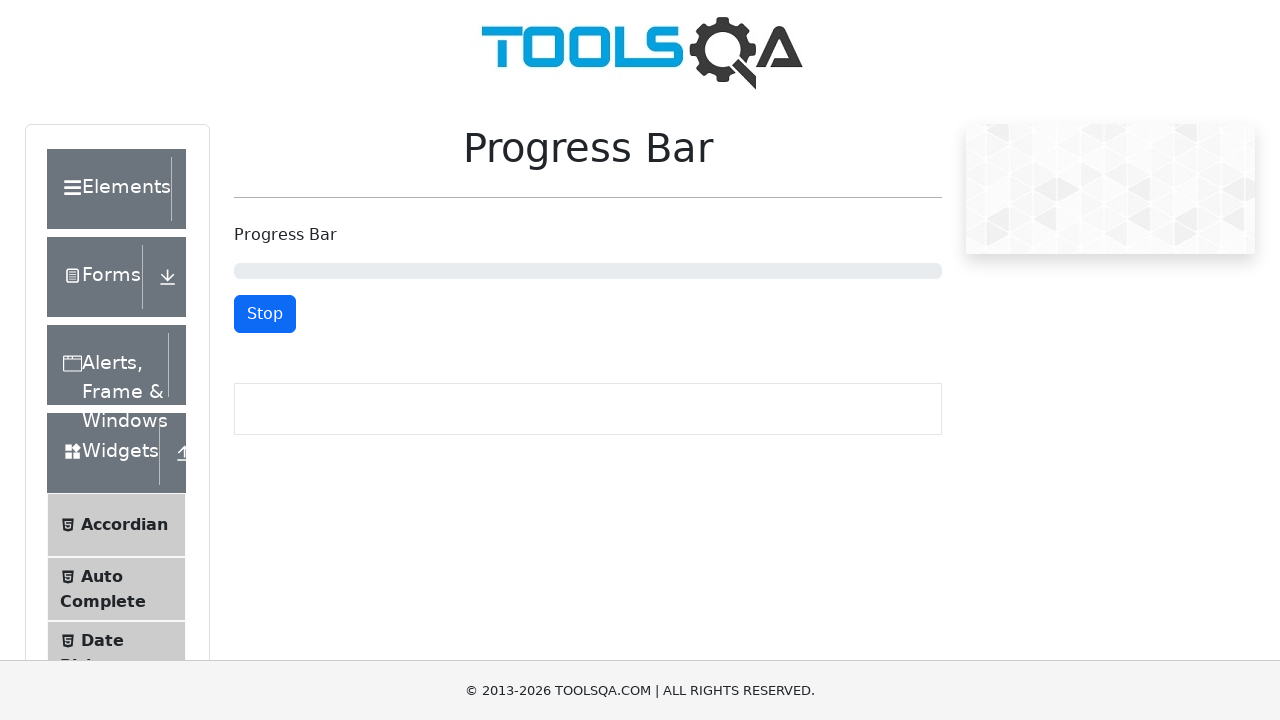

Progress bar reached 100% completion
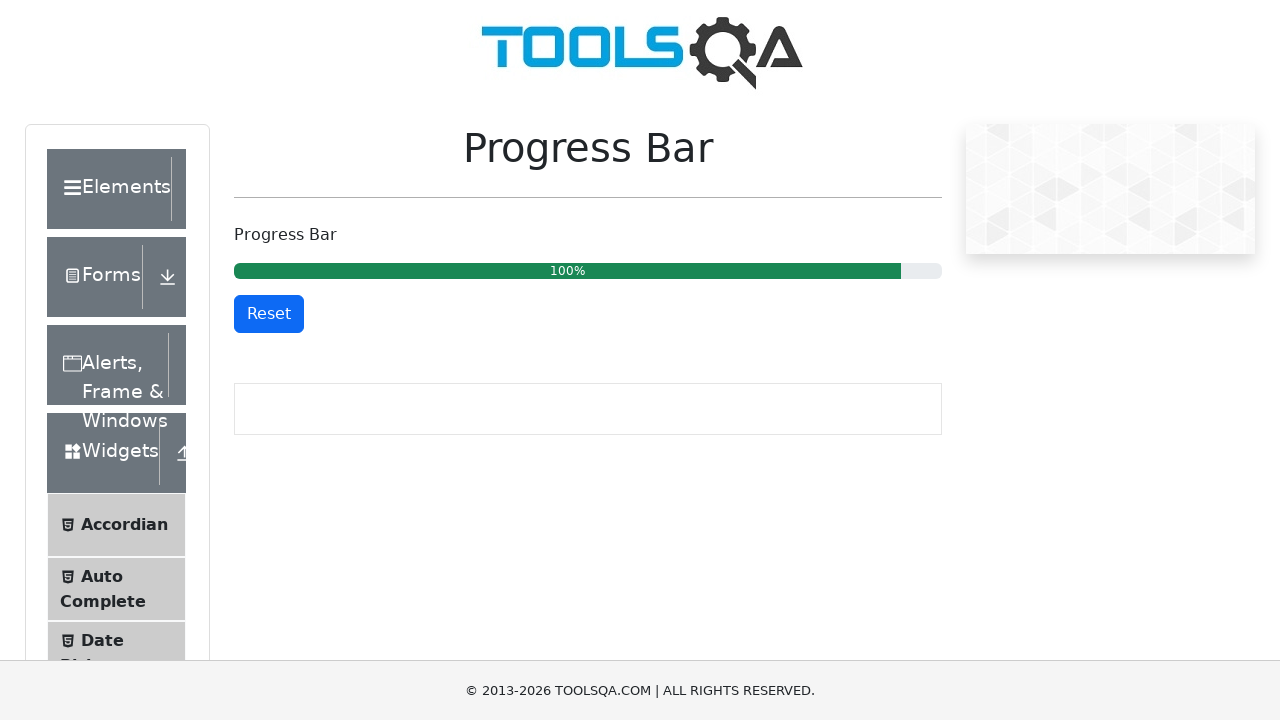

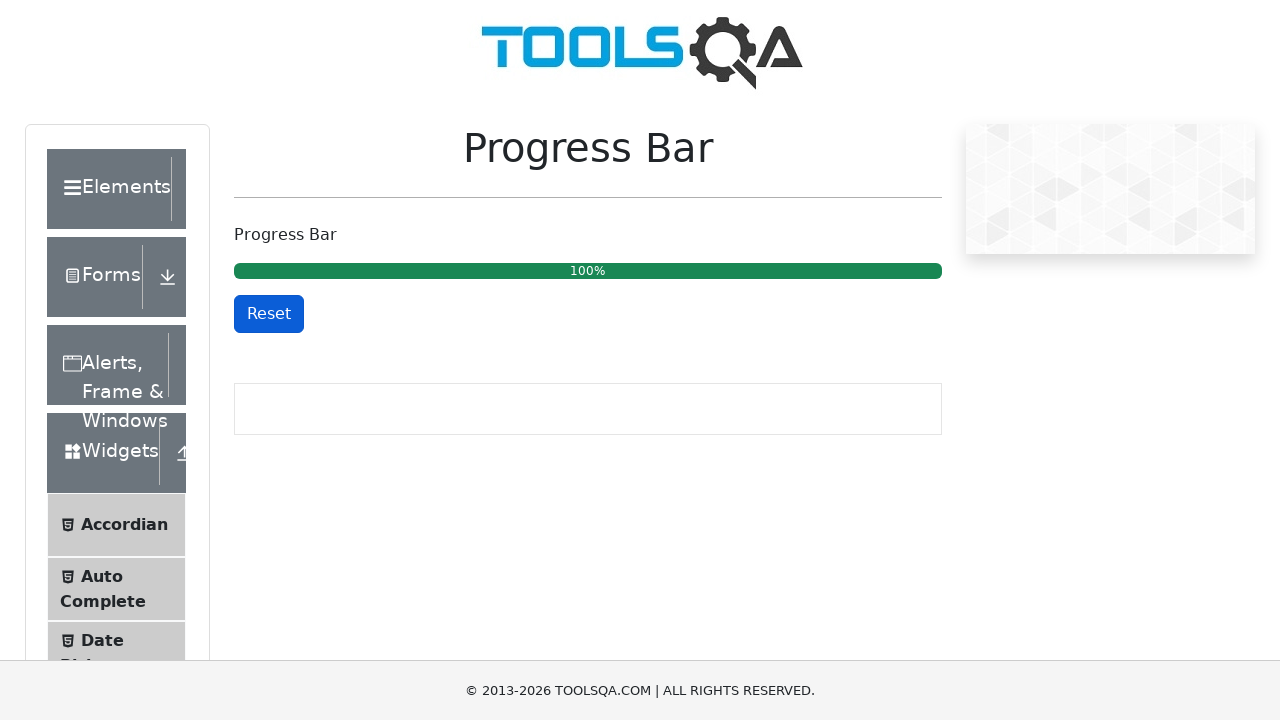